Tests a complete flight booking flow on BlazeDemo: navigates through the site, selects departure and destination cities, chooses a flight, fills in passenger and payment details, and completes the purchase.

Starting URL: https://blazedemo.com/

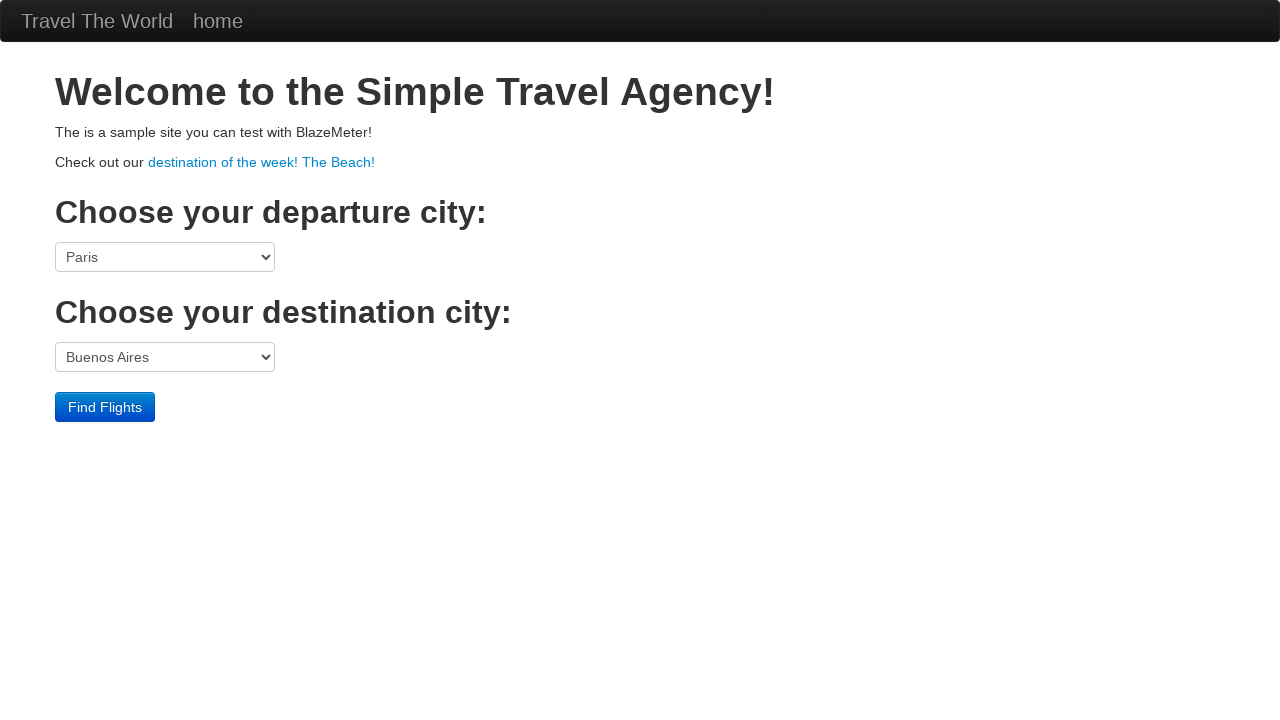

Clicked on 'destination of the week! The Beach!' link at (262, 162) on text=destination of the week! The Beach!
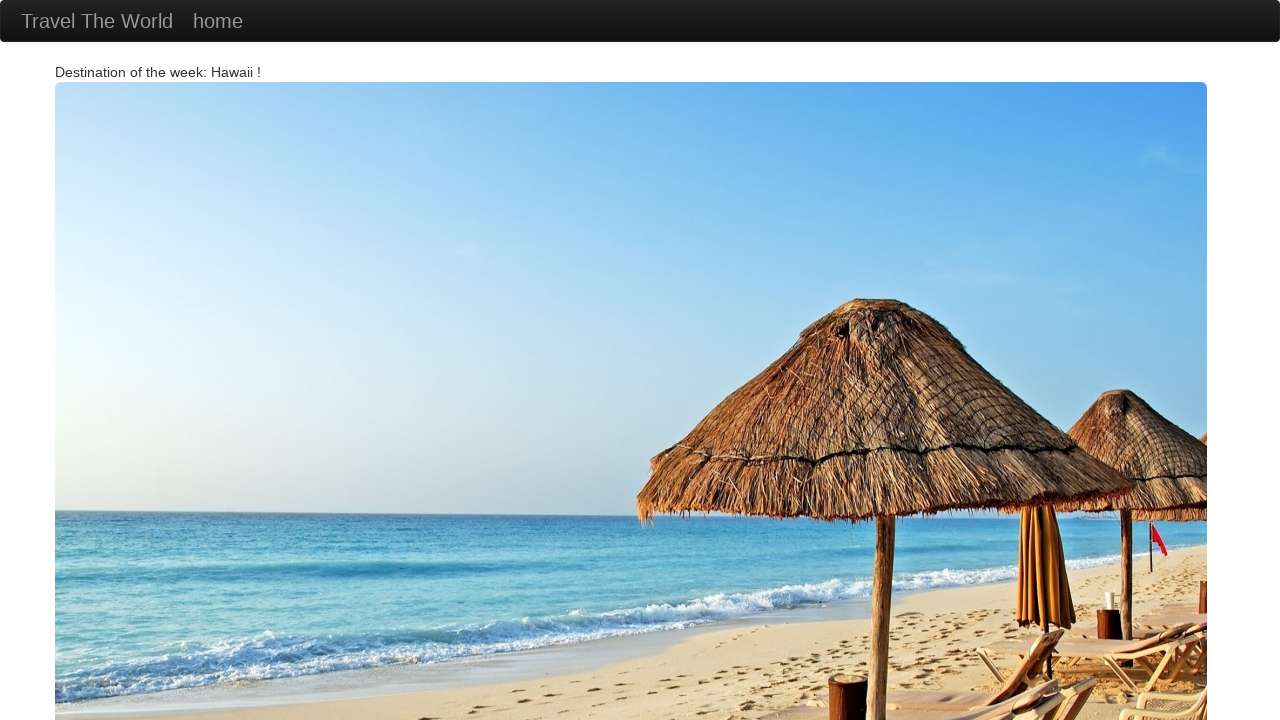

Clicked on 'Travel The World' link to return to main page at (97, 21) on text=Travel The World
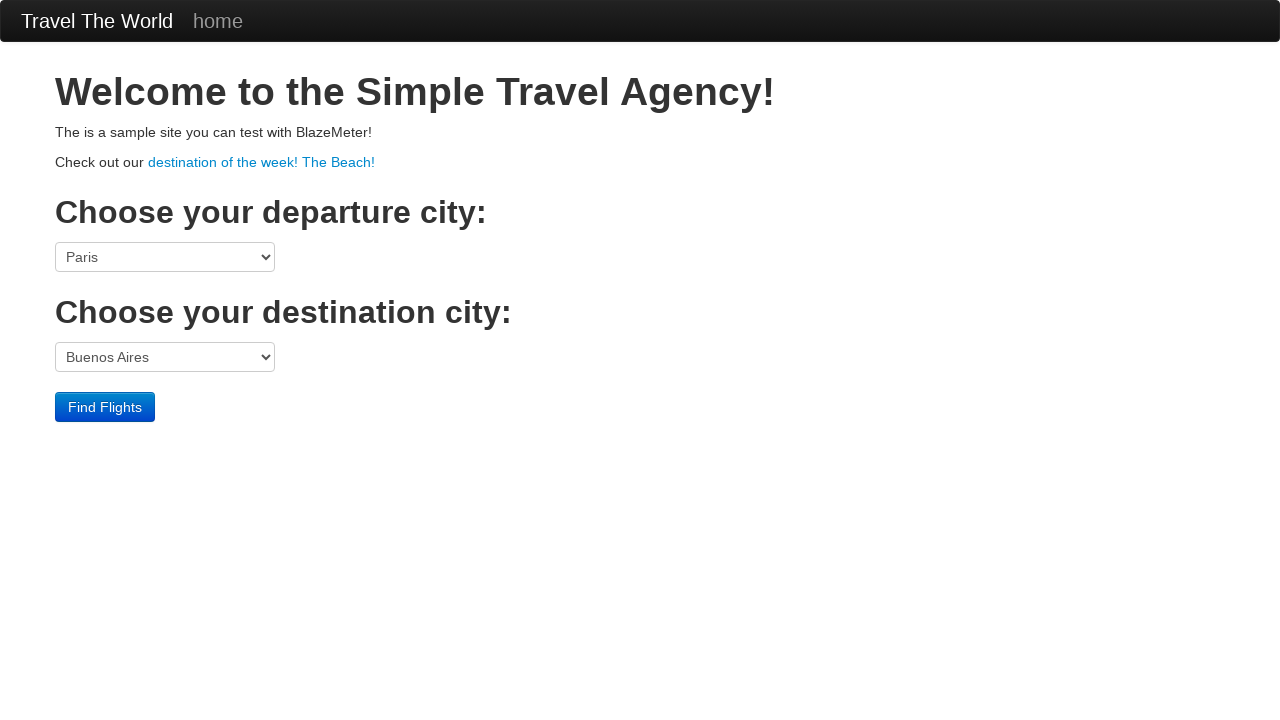

Clicked on departure city dropdown at (165, 257) on select[name='fromPort']
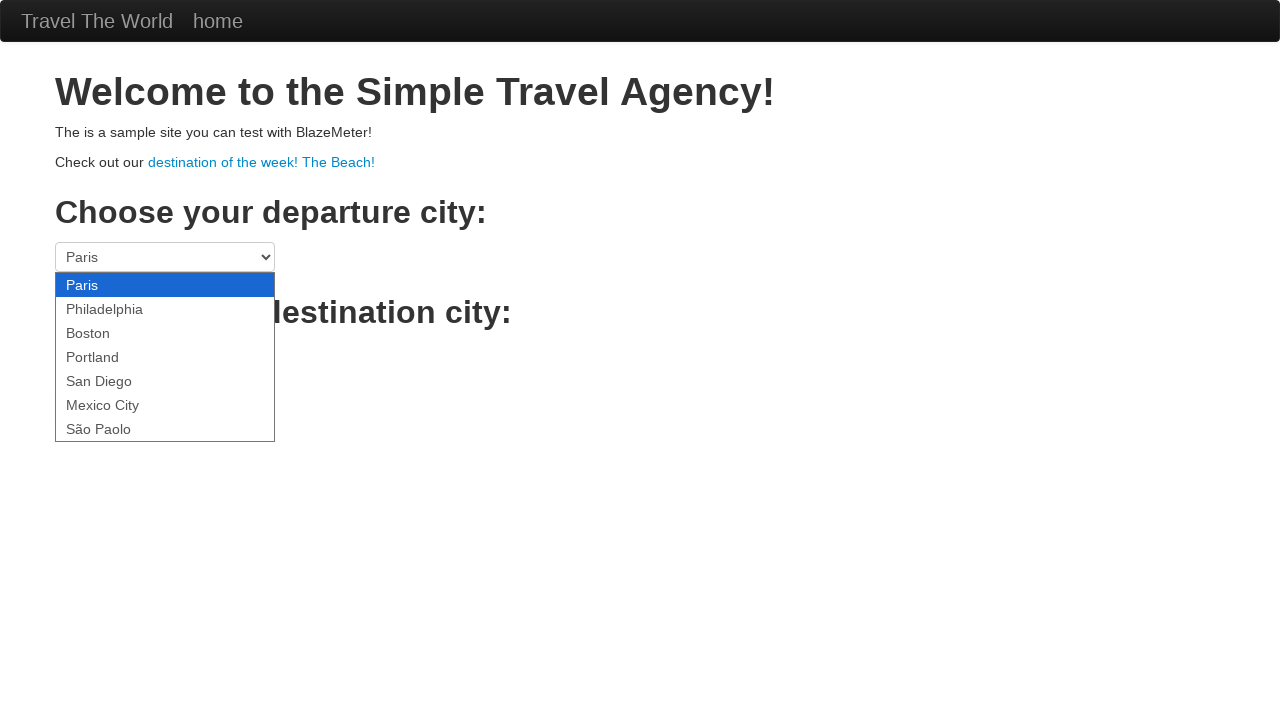

Selected San Diego as departure city on select[name='fromPort']
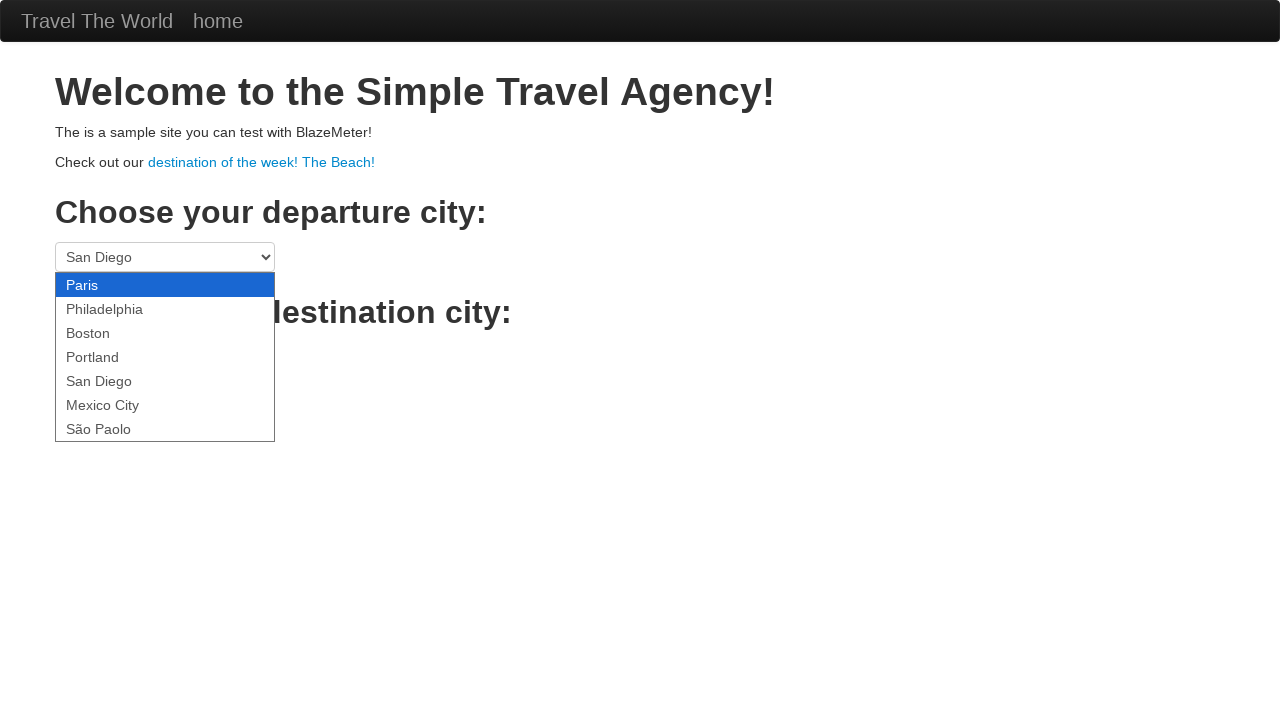

Clicked on destination city dropdown at (165, 357) on select[name='toPort']
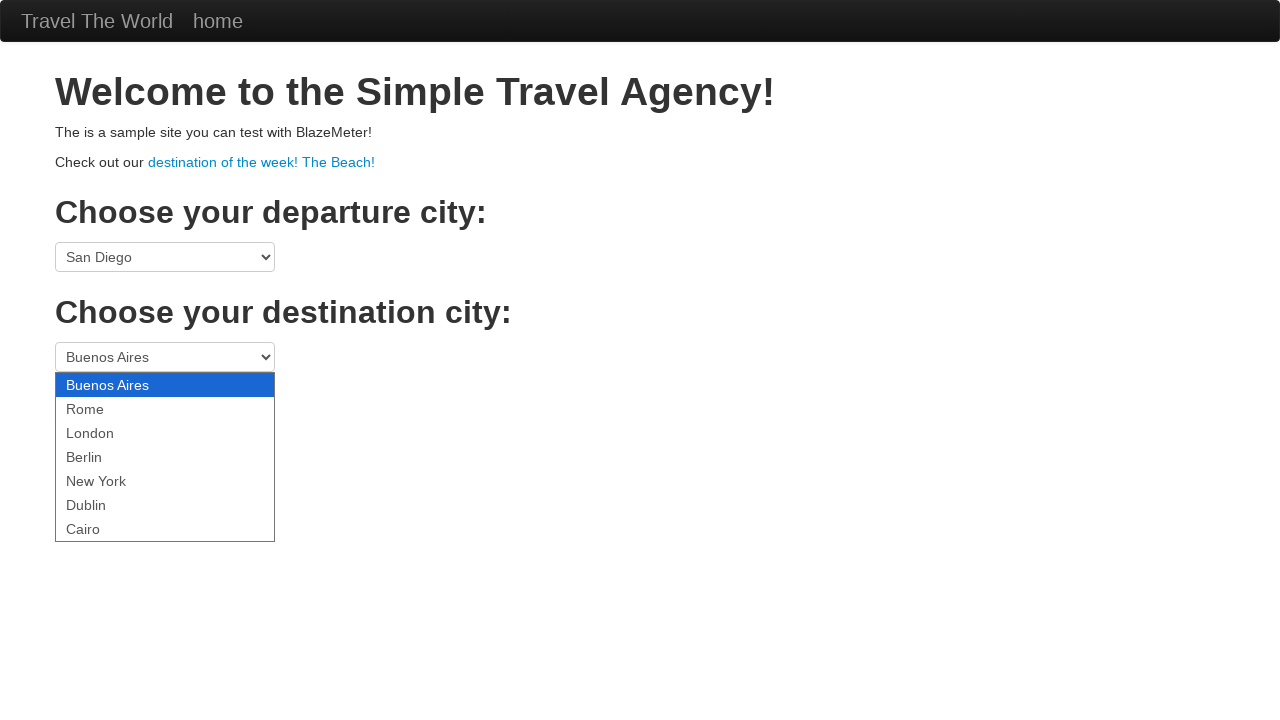

Selected London as destination city on select[name='toPort']
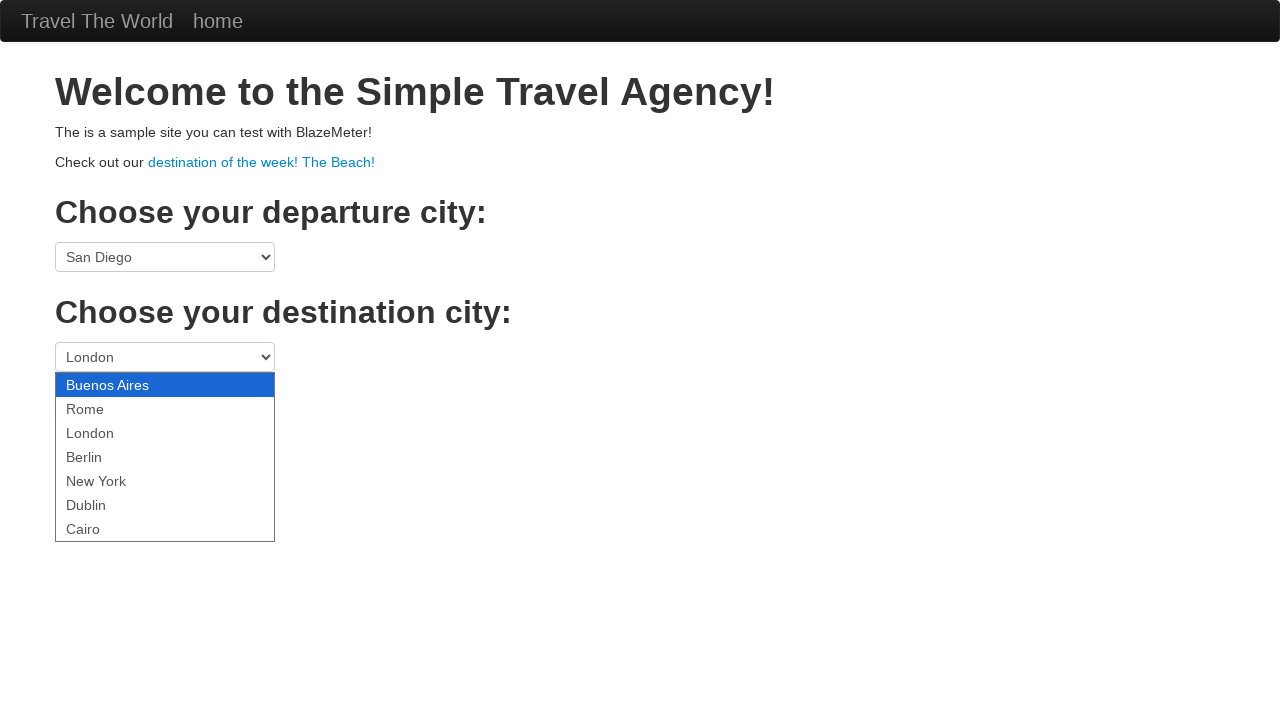

Clicked 'Find Flights' button at (105, 407) on .btn-primary
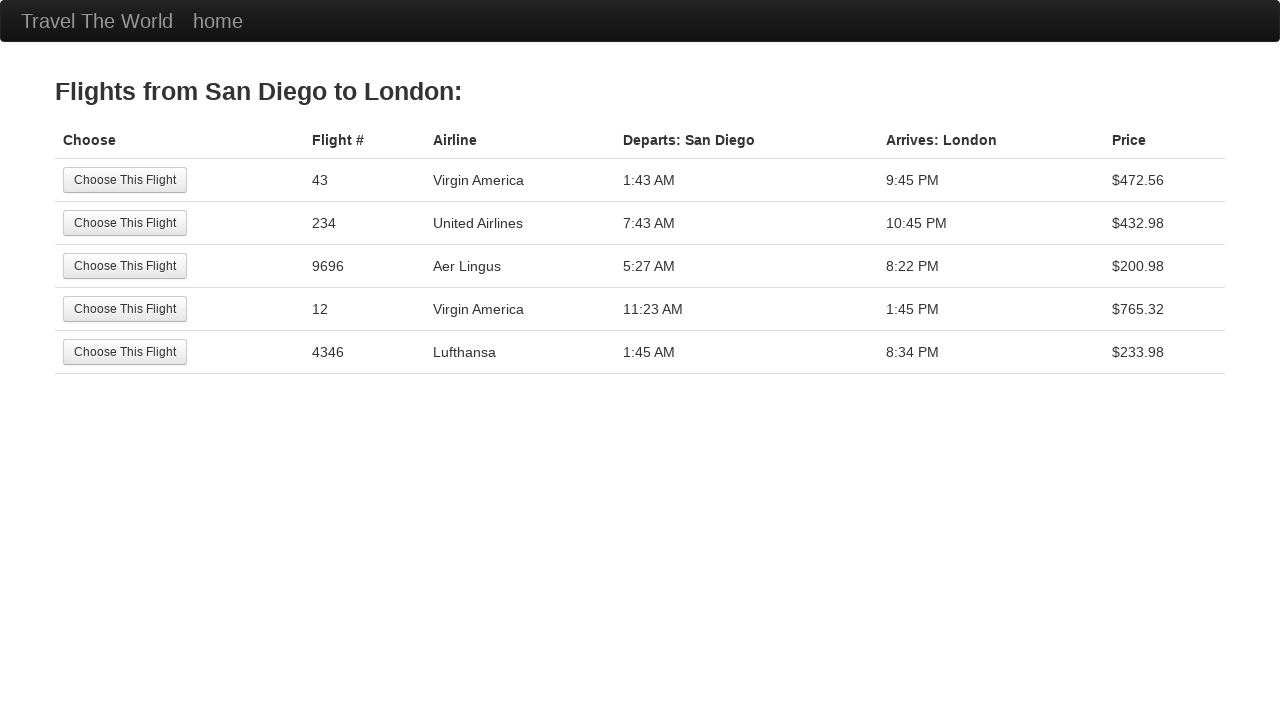

Selected the 4th flight option at (125, 309) on tr:nth-child(4) .btn
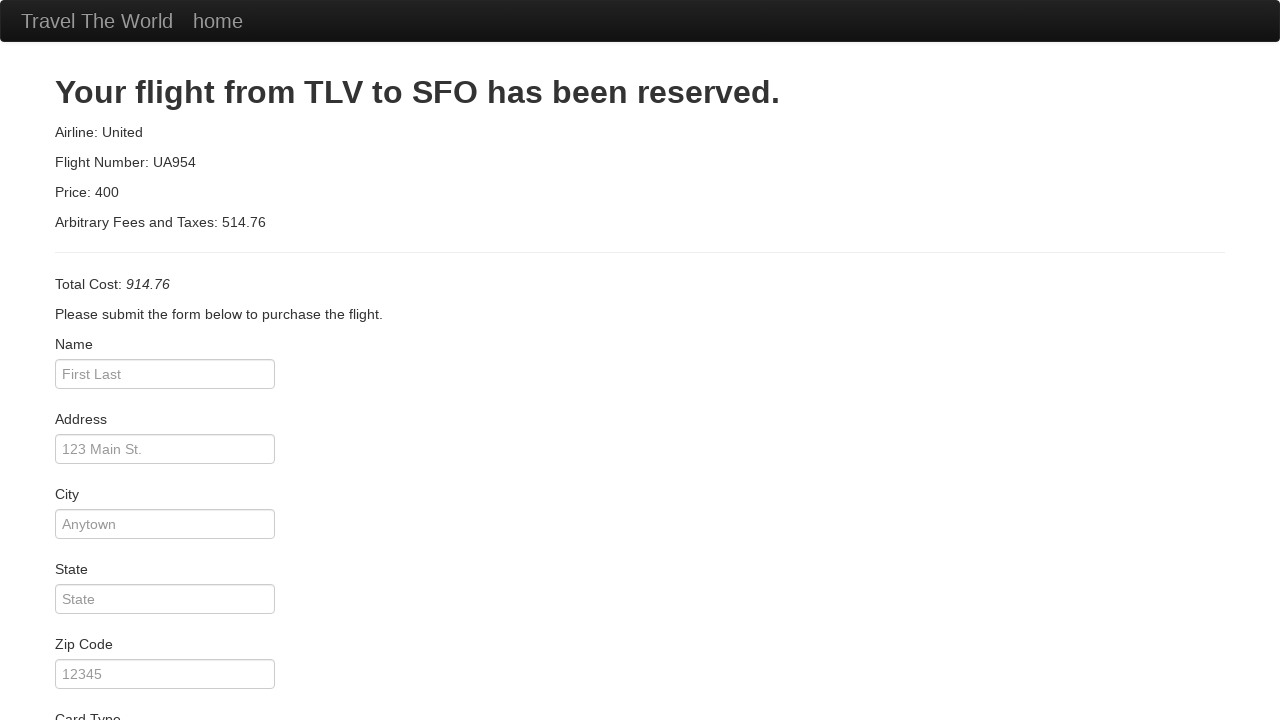

Clicked on passenger name input field at (165, 374) on #inputName
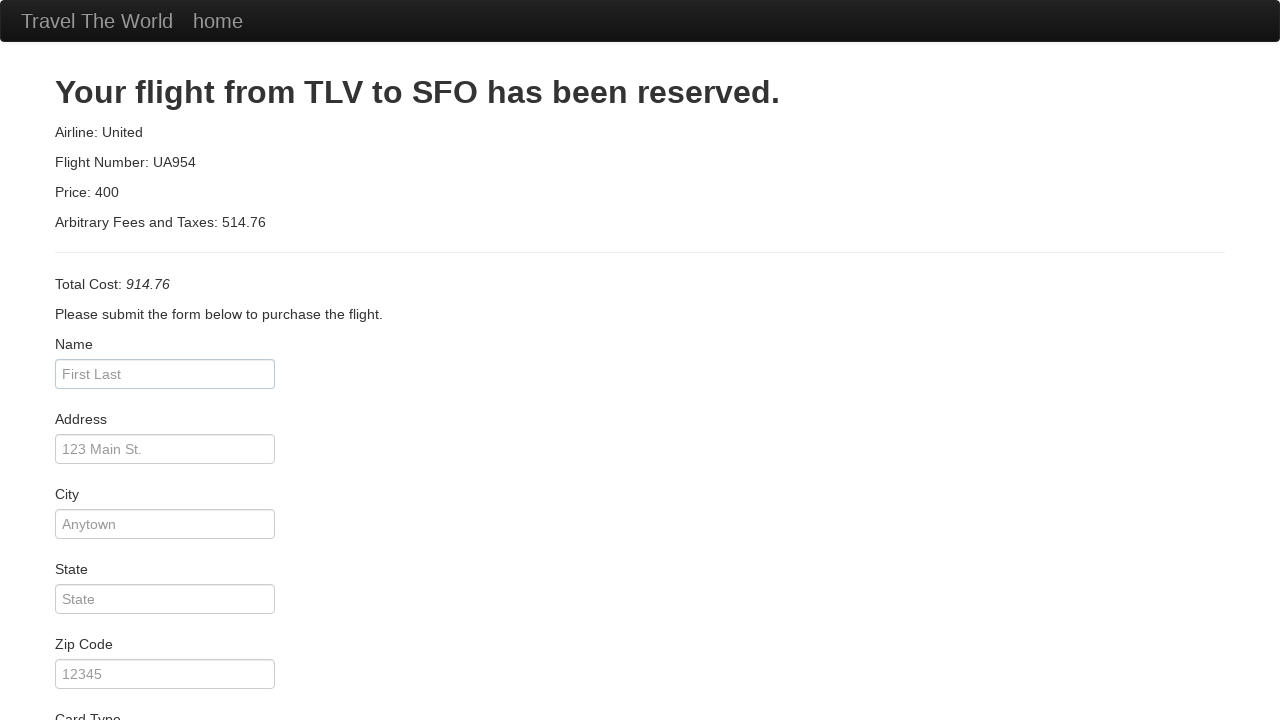

Entered 'Maria Santos' as passenger name on #inputName
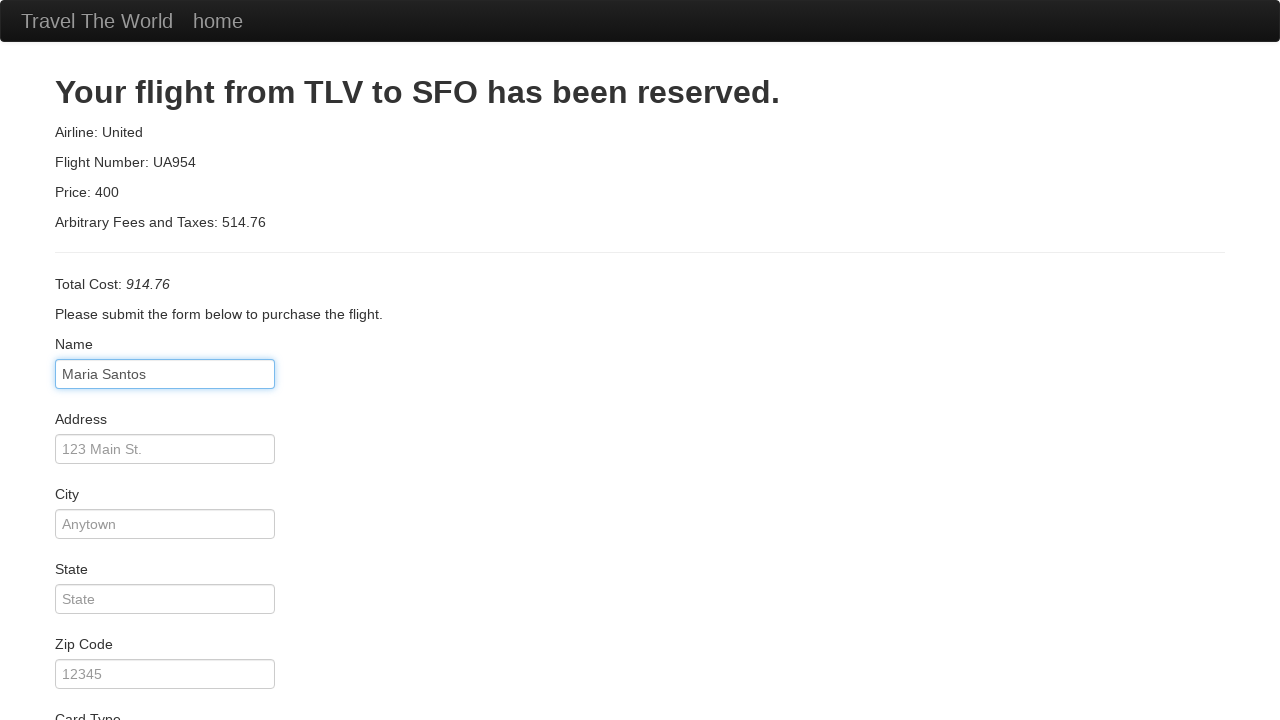

Entered '123 Test Street' as address on #address
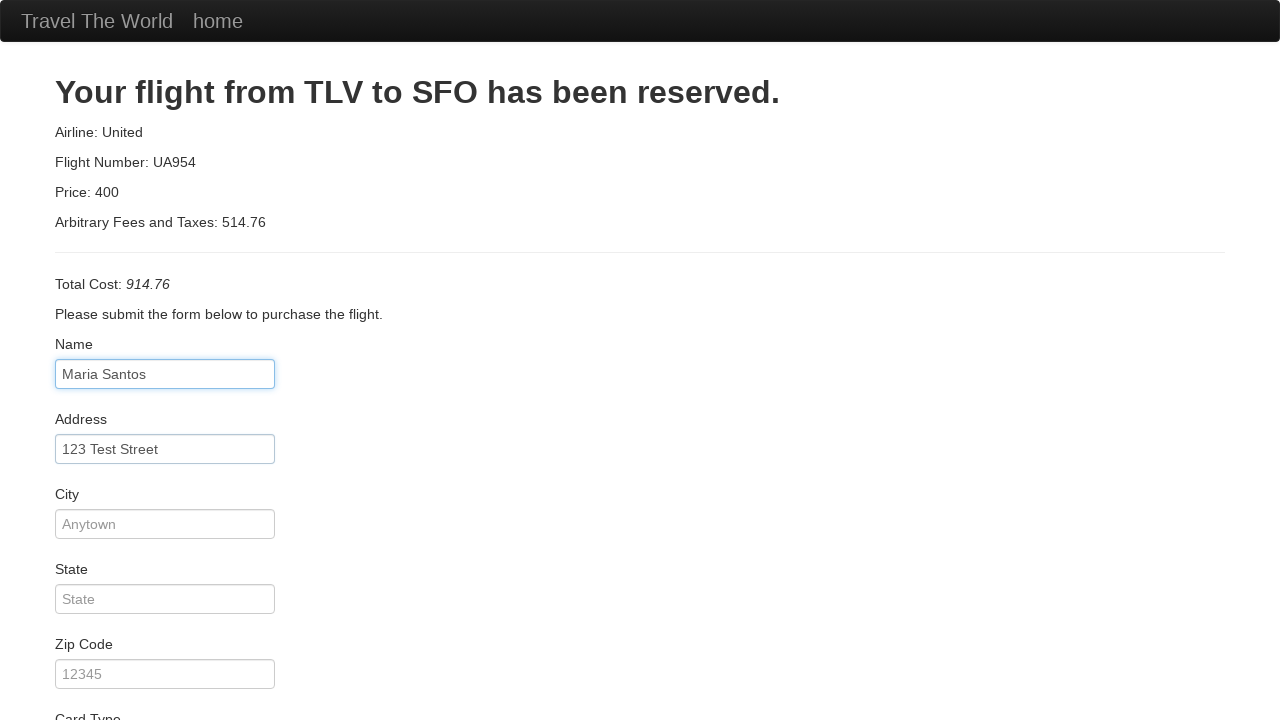

Entered 'Porto' as city on #city
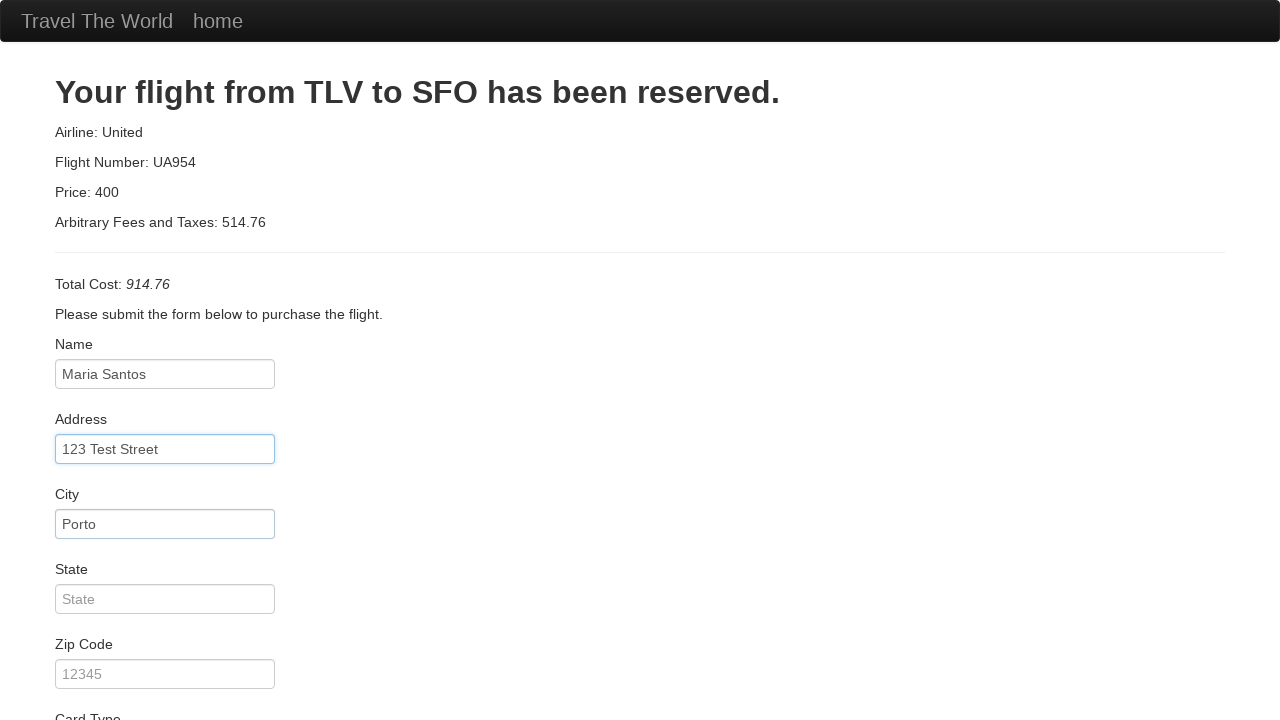

Entered 'Porto' as state on #state
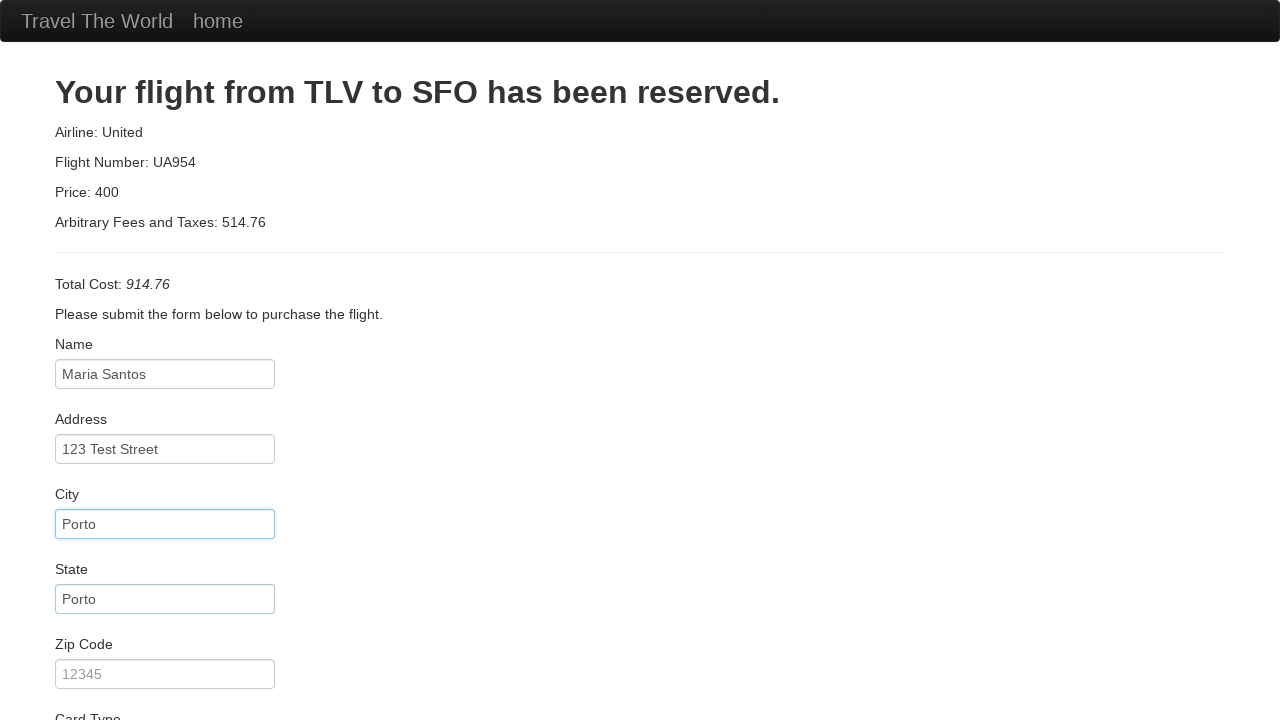

Entered '54321' as zip code on #zipCode
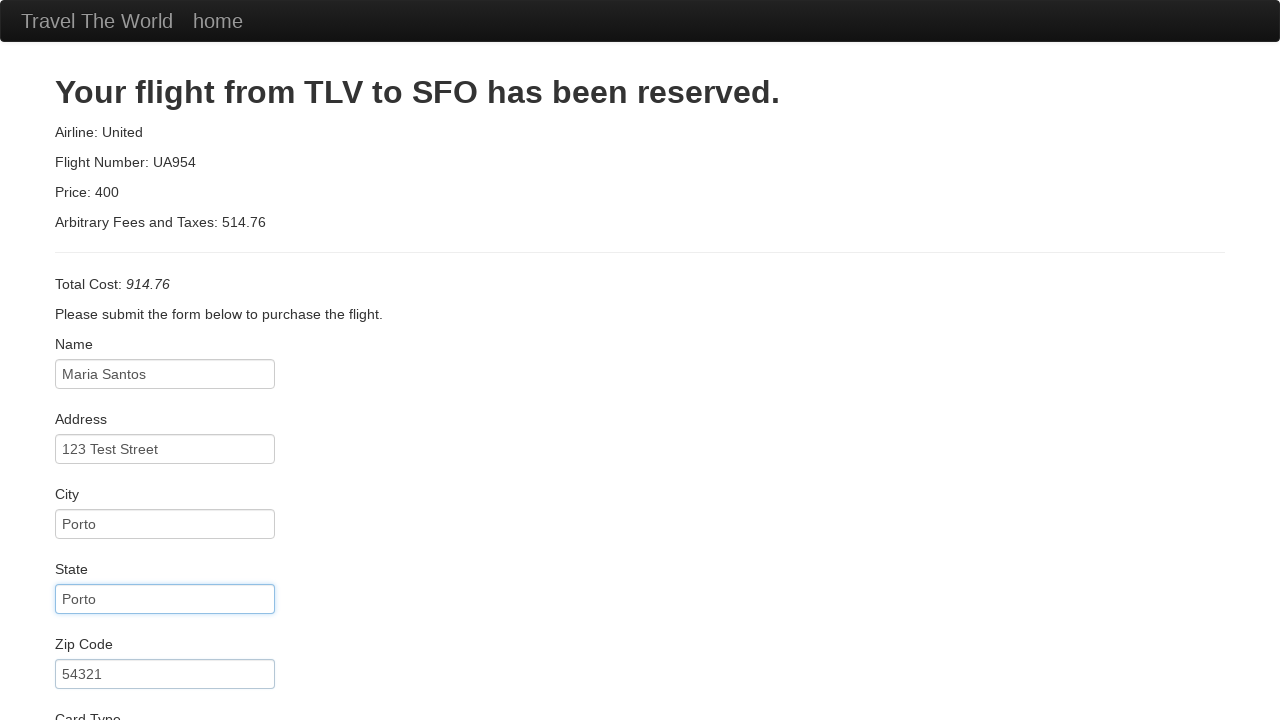

Entered credit card number '98765432109876' on #creditCardNumber
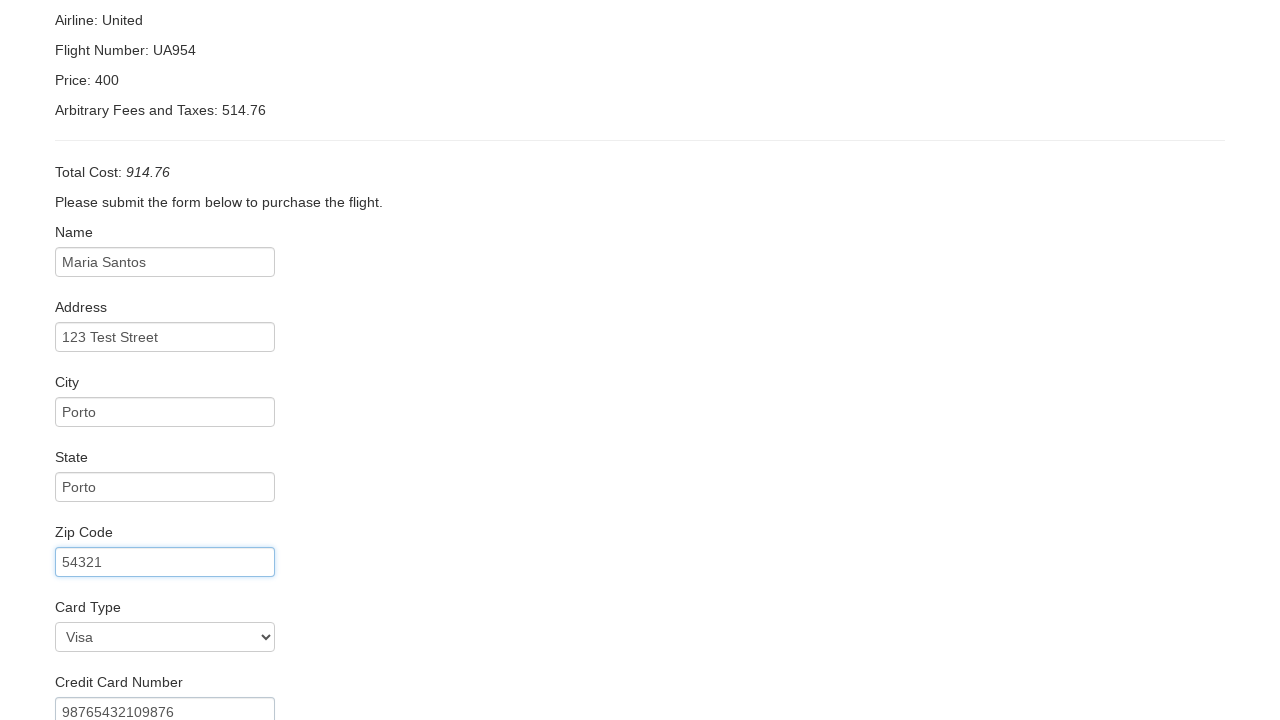

Clicked on name on card input field at (165, 605) on #nameOnCard
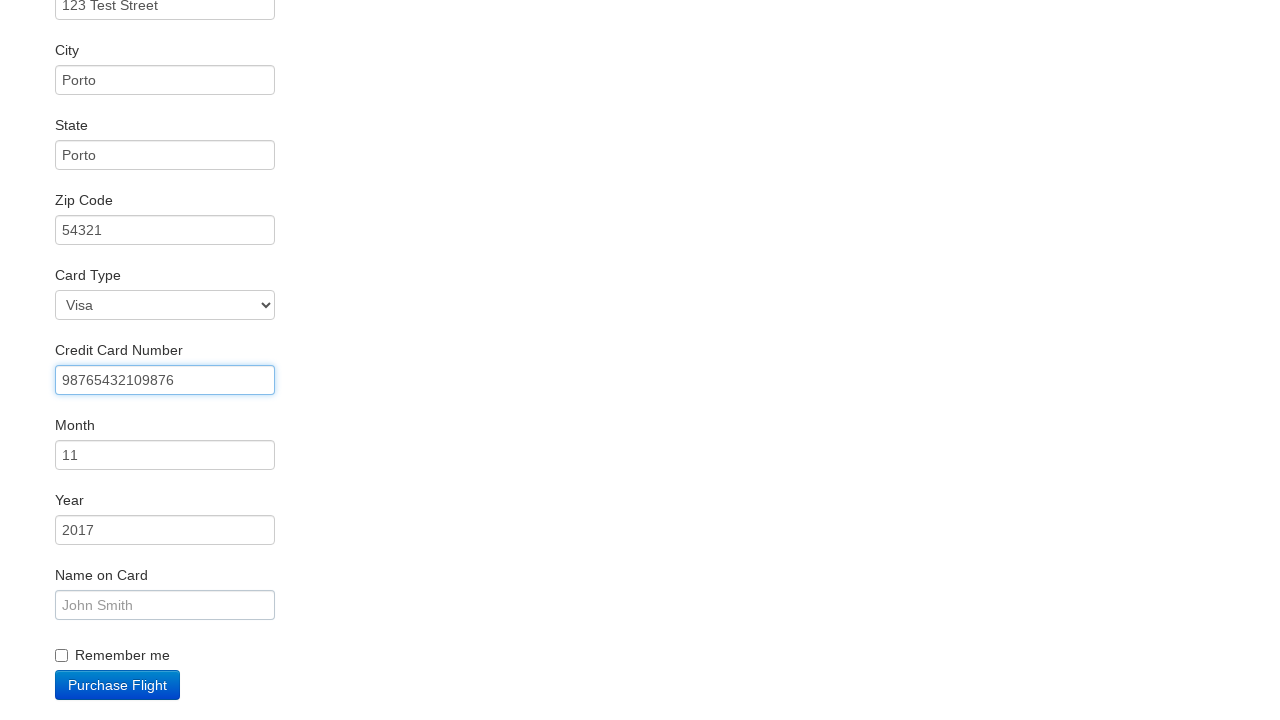

Entered 'Maria' as name on card on #nameOnCard
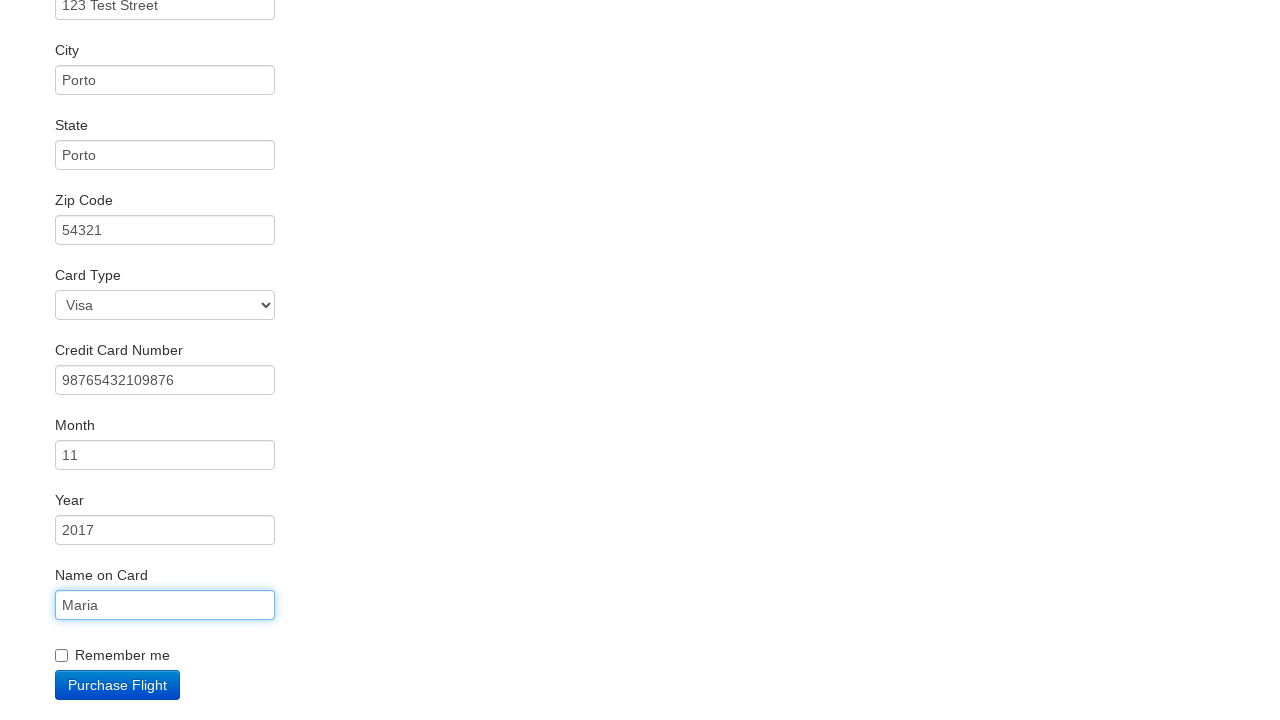

Checked 'Remember Me' checkbox at (62, 656) on #rememberMe
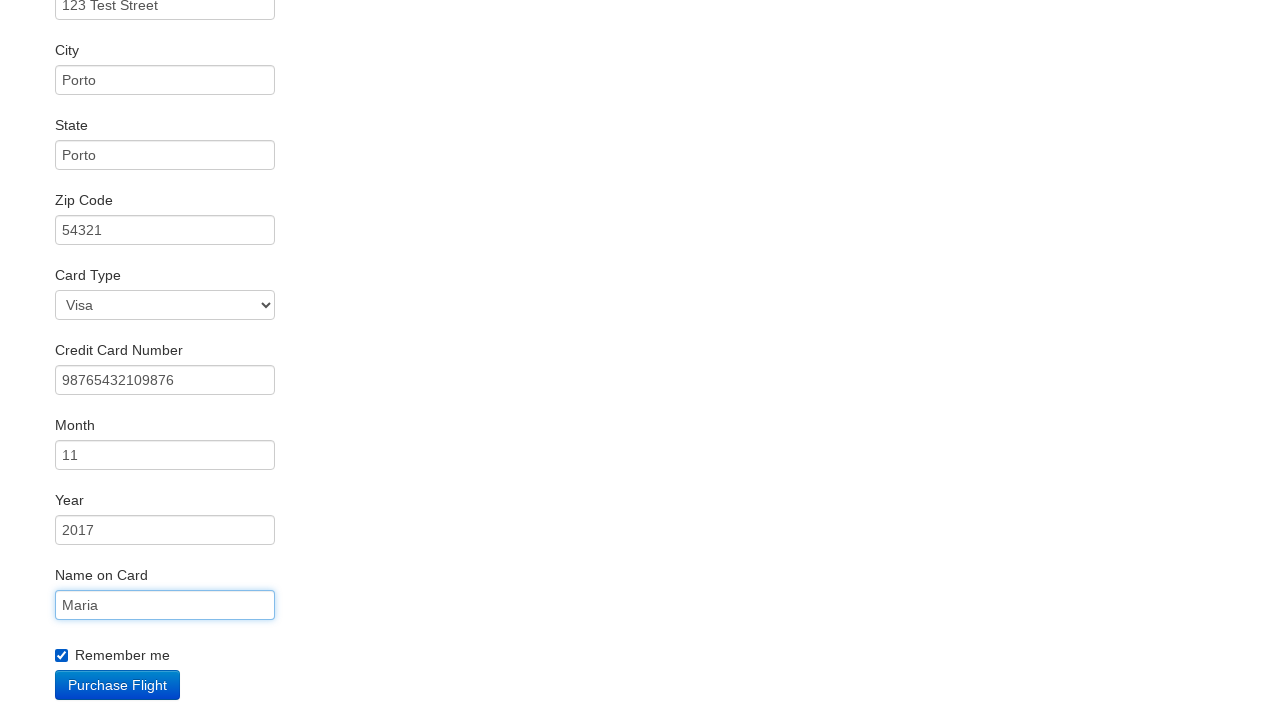

Clicked 'Purchase Flight' button to complete booking at (118, 685) on .btn-primary
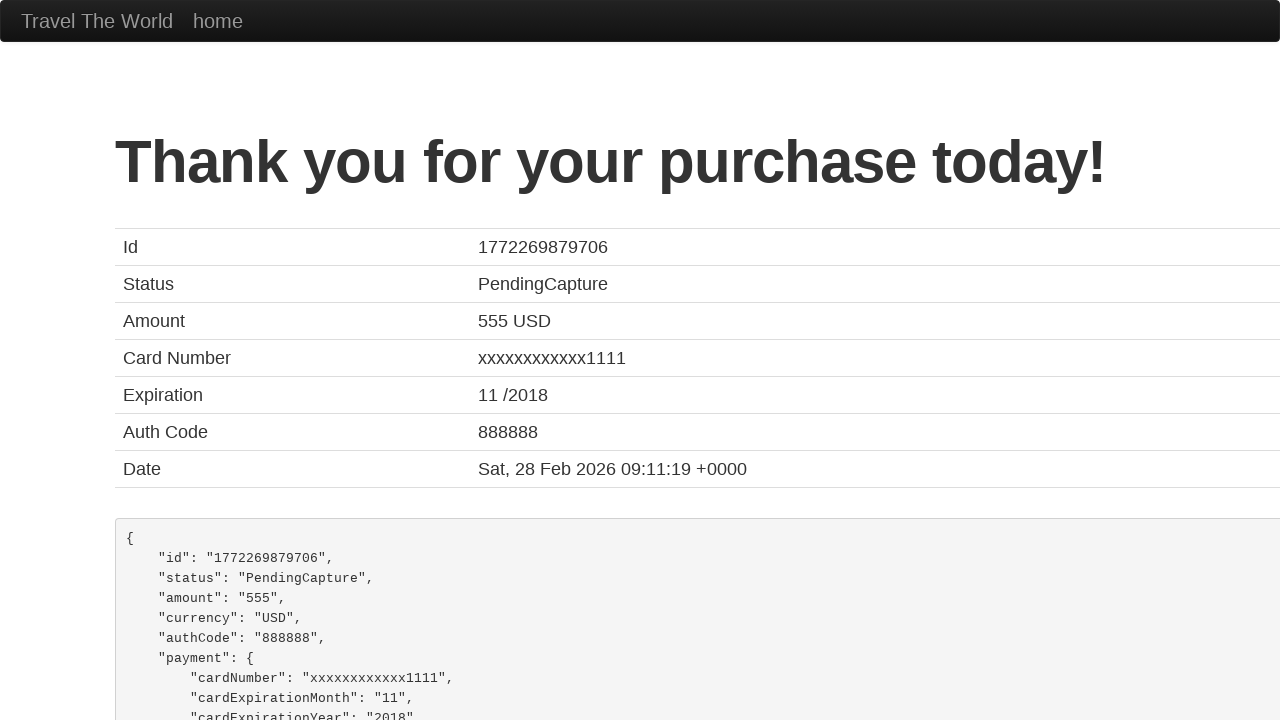

Clicked 'home' link to return to homepage at (218, 21) on text=home
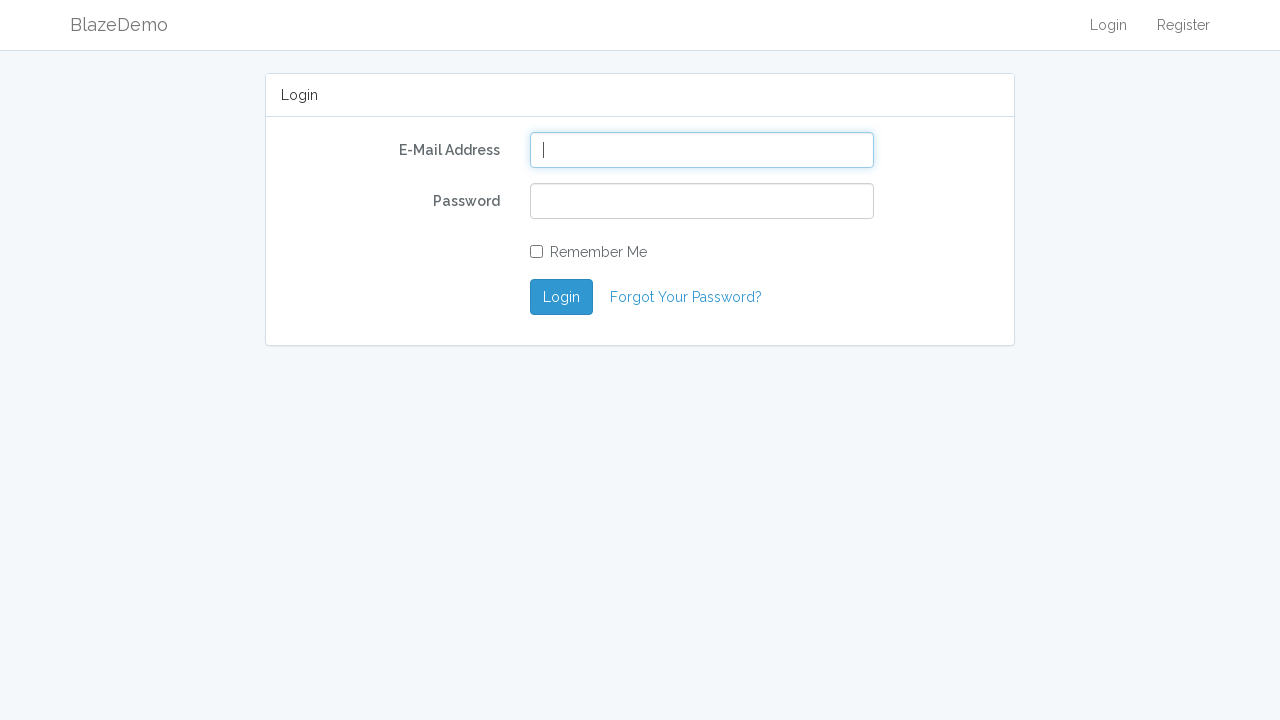

Verified login panel is displayed on homepage
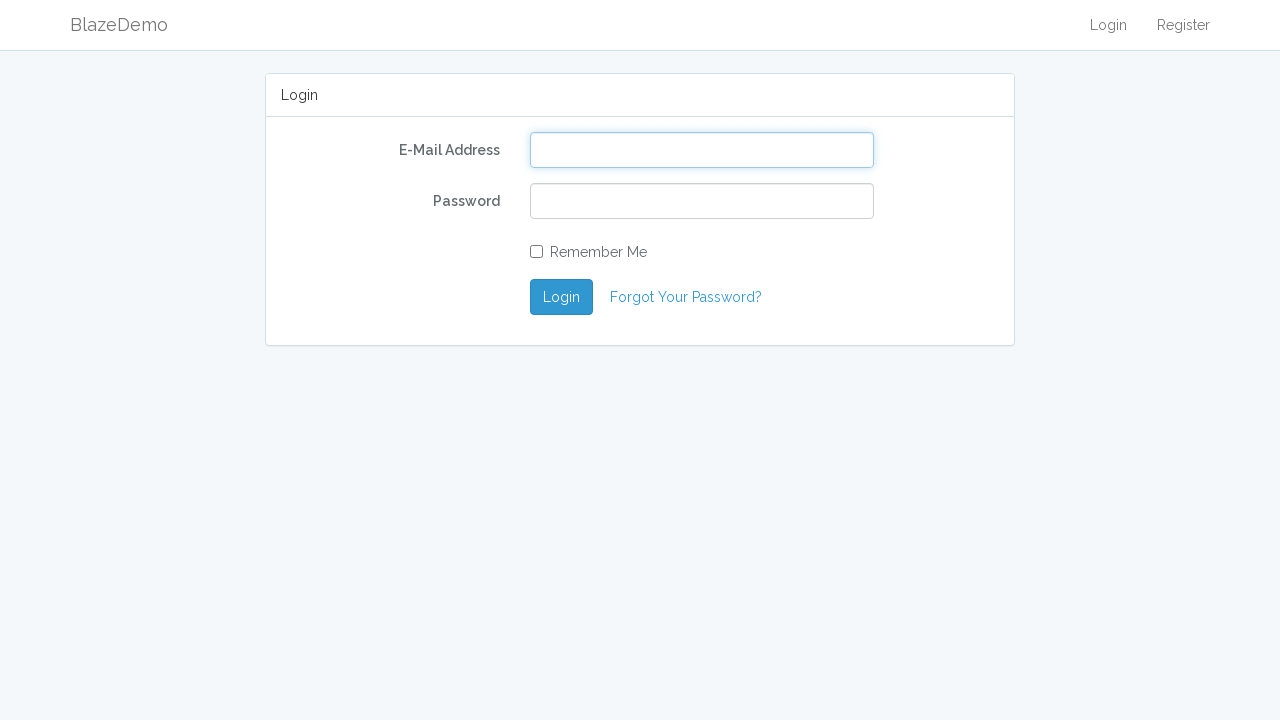

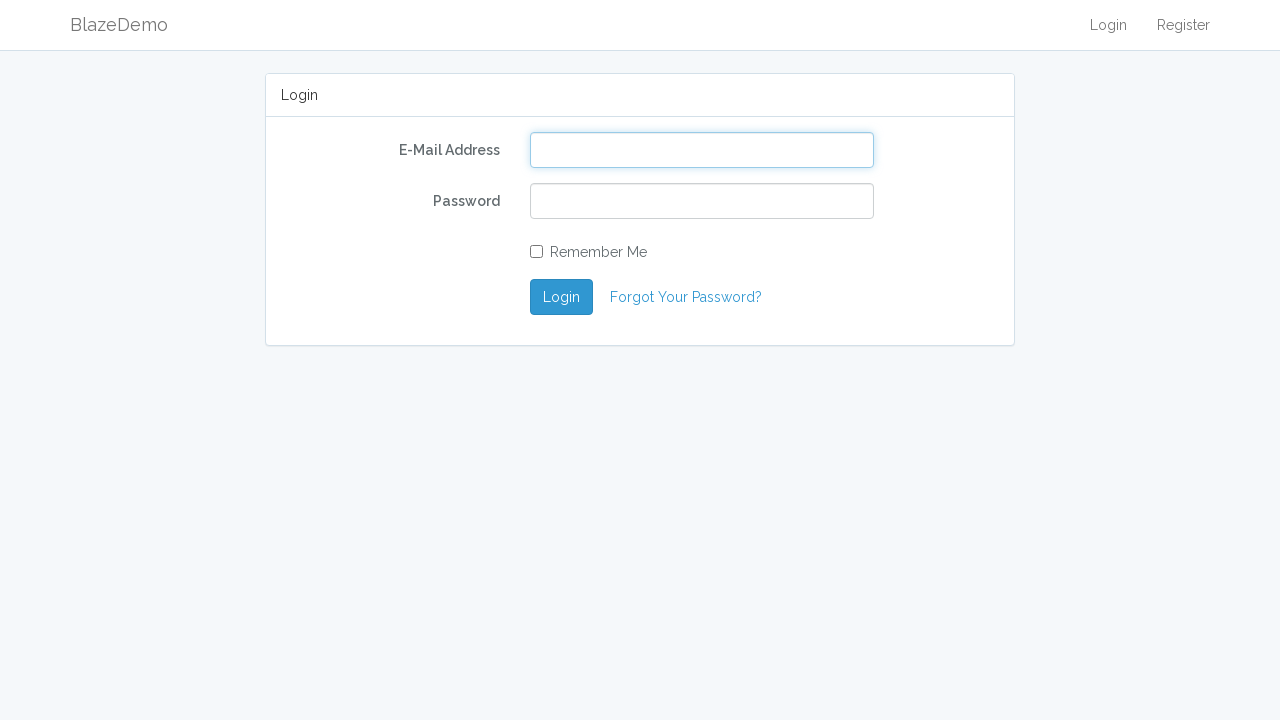